Tests the single-select autocomplete functionality by typing letters to filter colors and selecting them, verifying that only one color can be selected at a time.

Starting URL: https://demoqa.com/auto-complete

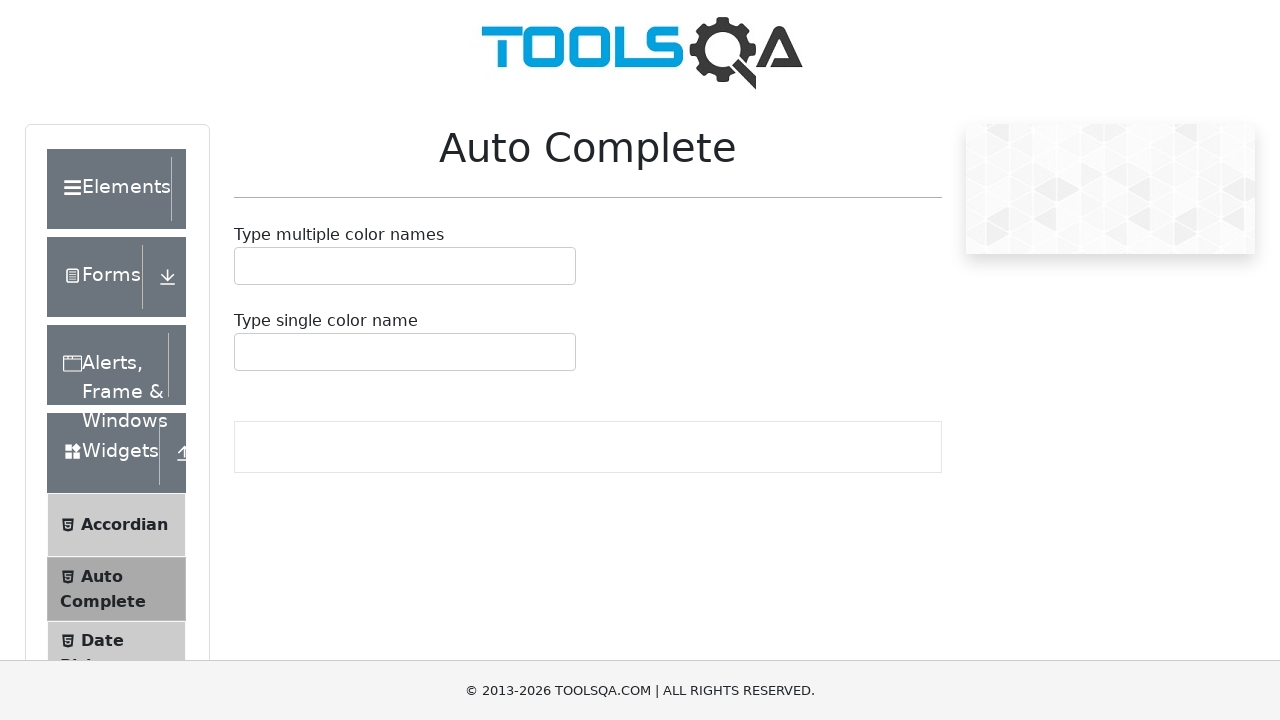

Clicked on single-select autocomplete field at (405, 340) on #autoCompleteSingle
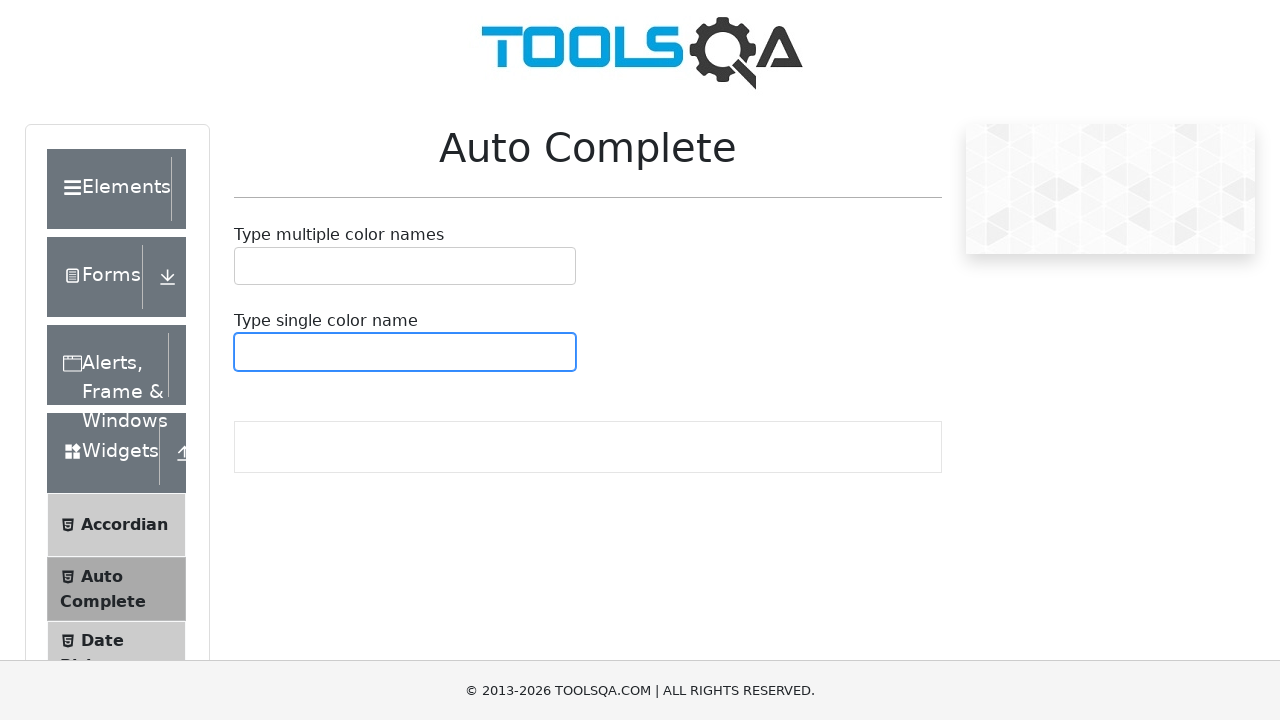

Typed 'e' to filter colors starting with 'e' on #autoCompleteSingleInput
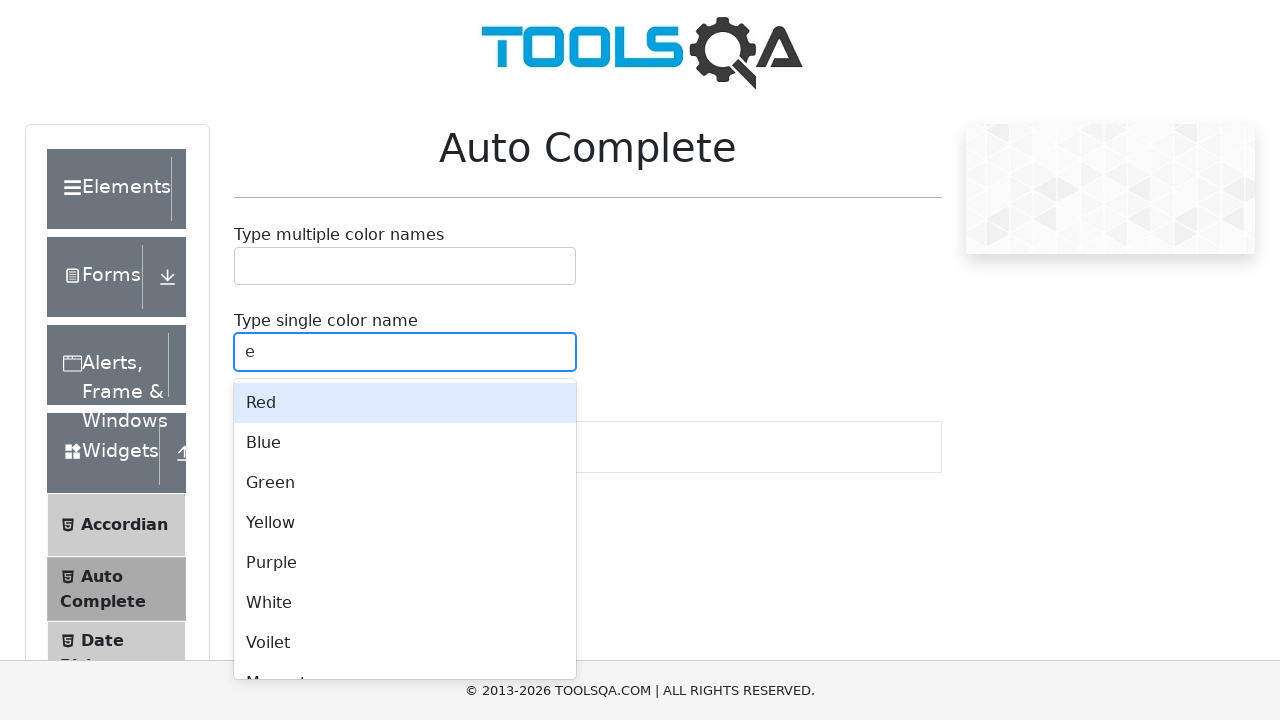

Pressed Enter to select Red from filtered results on #autoCompleteSingleInput
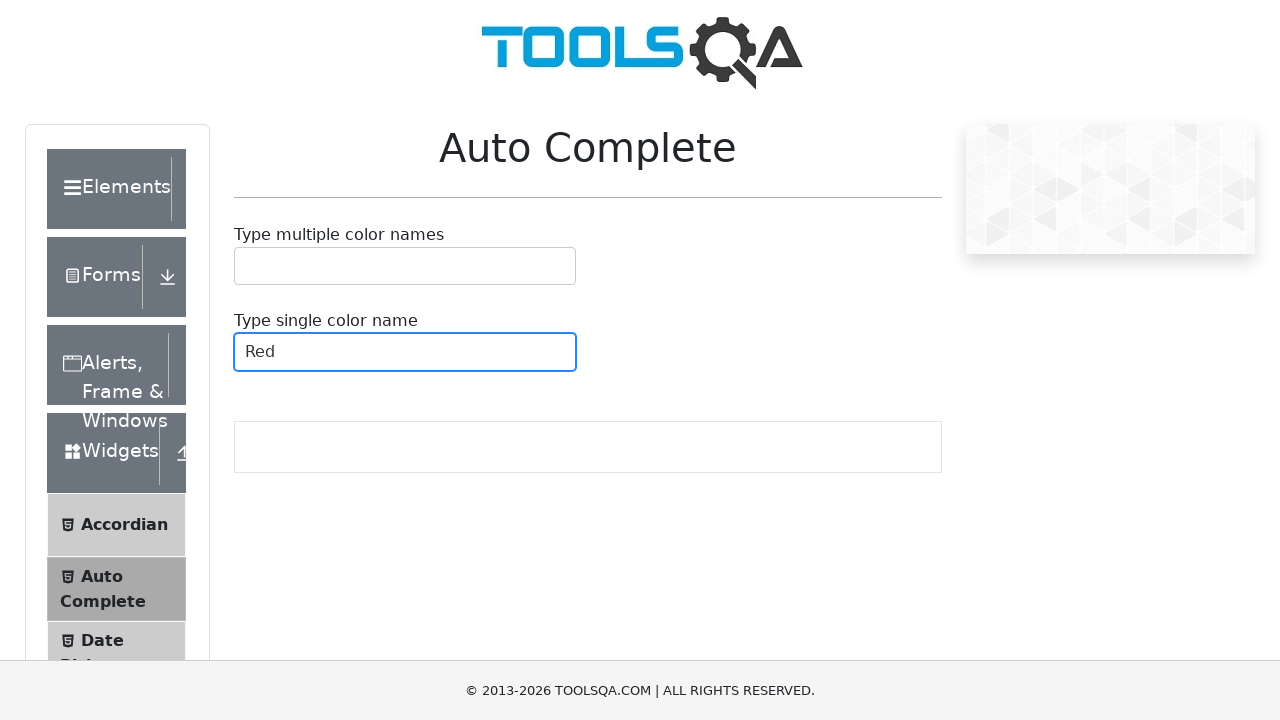

Clicked on single-select autocomplete field again at (405, 340) on #autoCompleteSingle
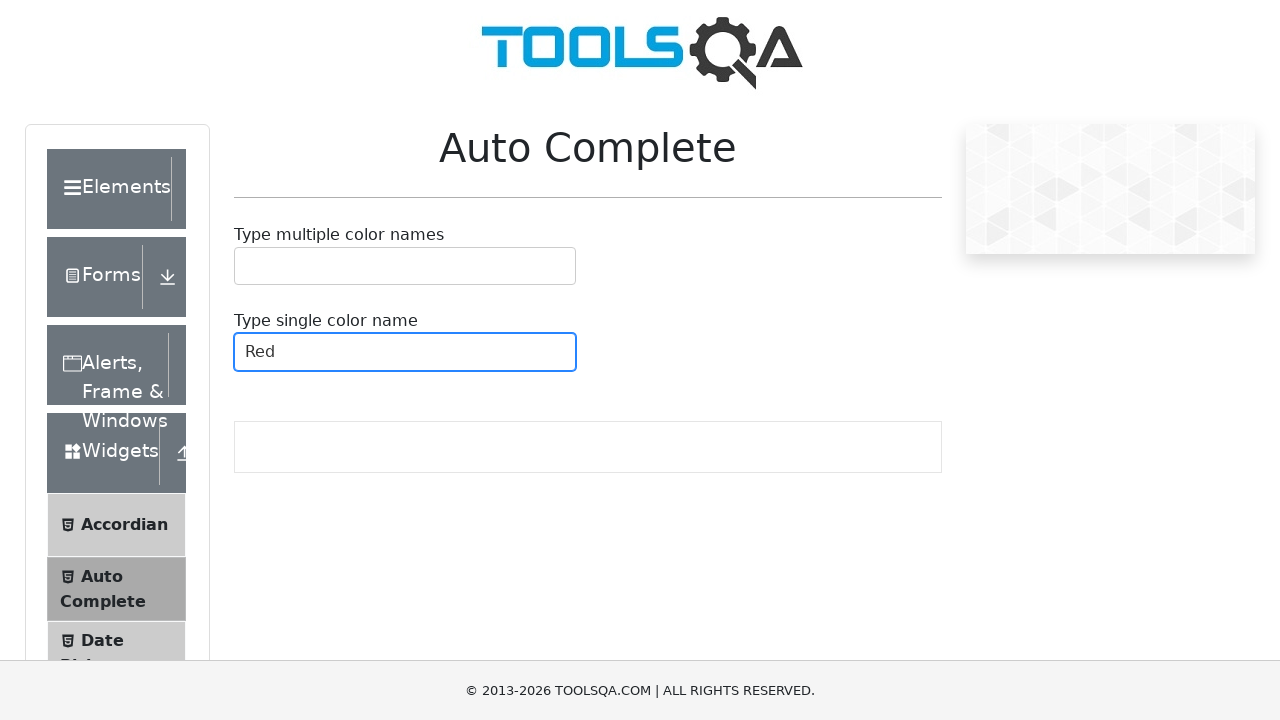

Typed 'g' to filter colors starting with 'g' on #autoCompleteSingleInput
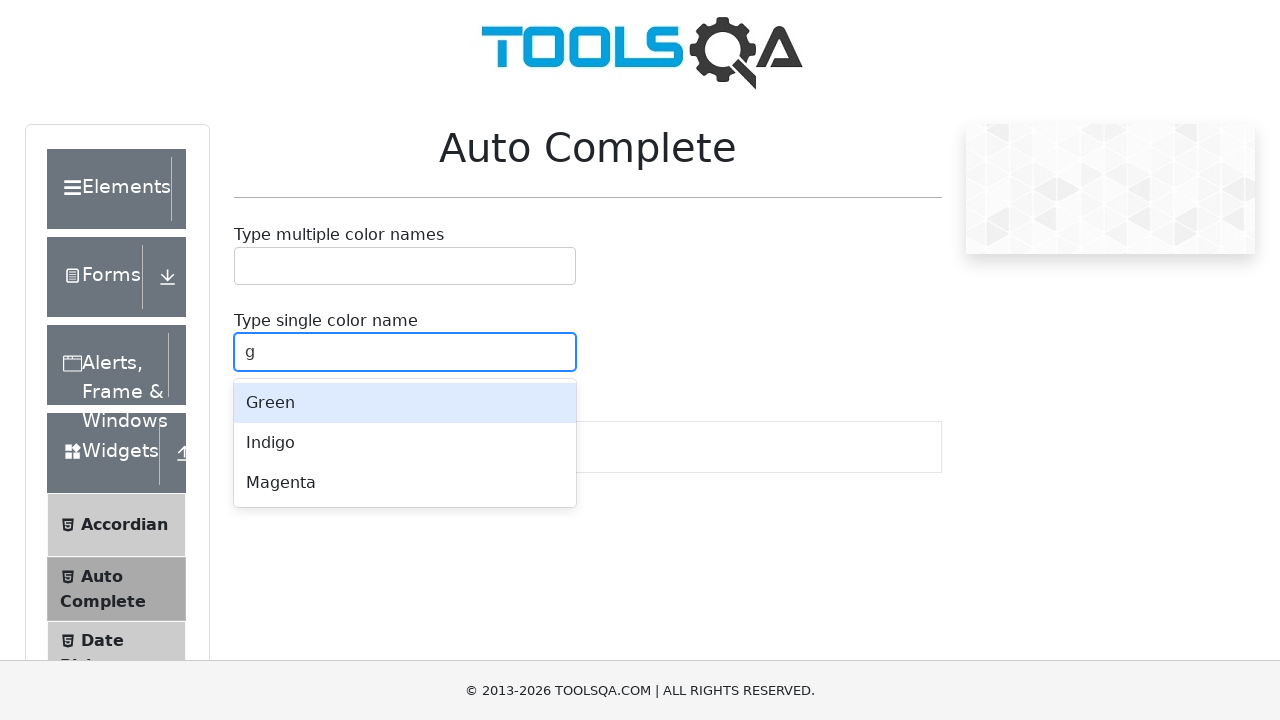

Pressed Enter to select Green, replacing the previously selected Red on #autoCompleteSingleInput
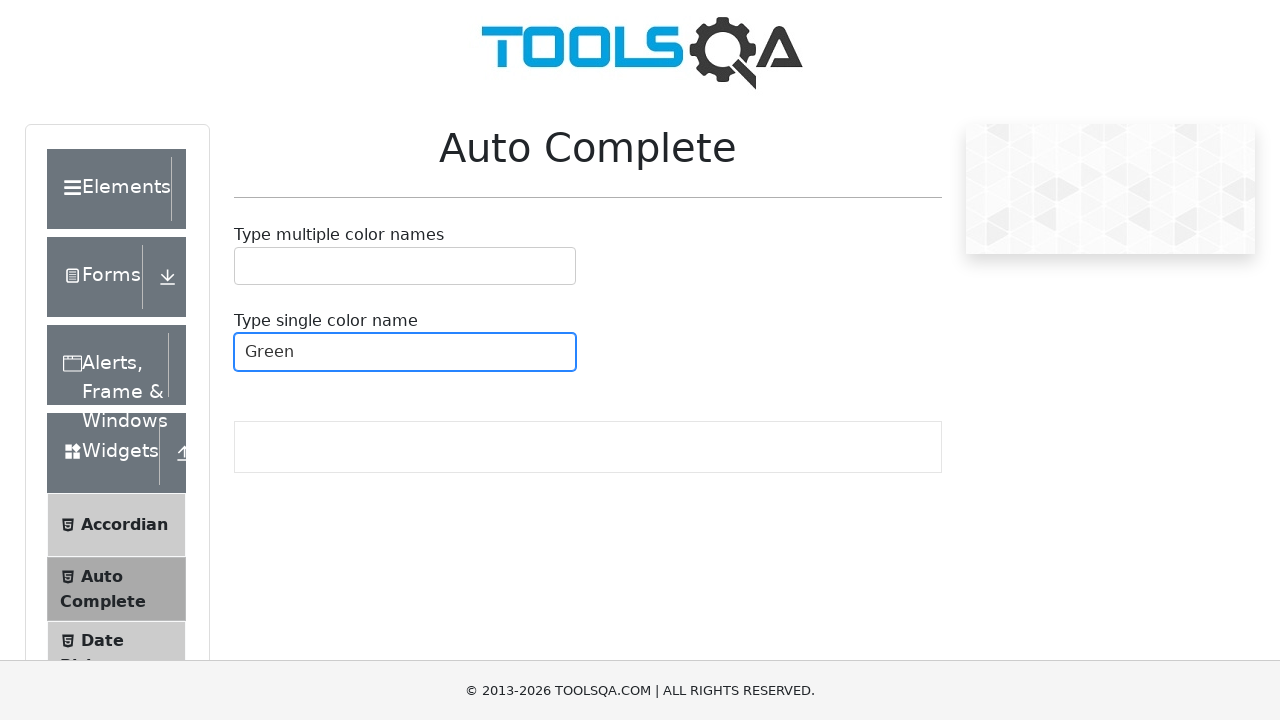

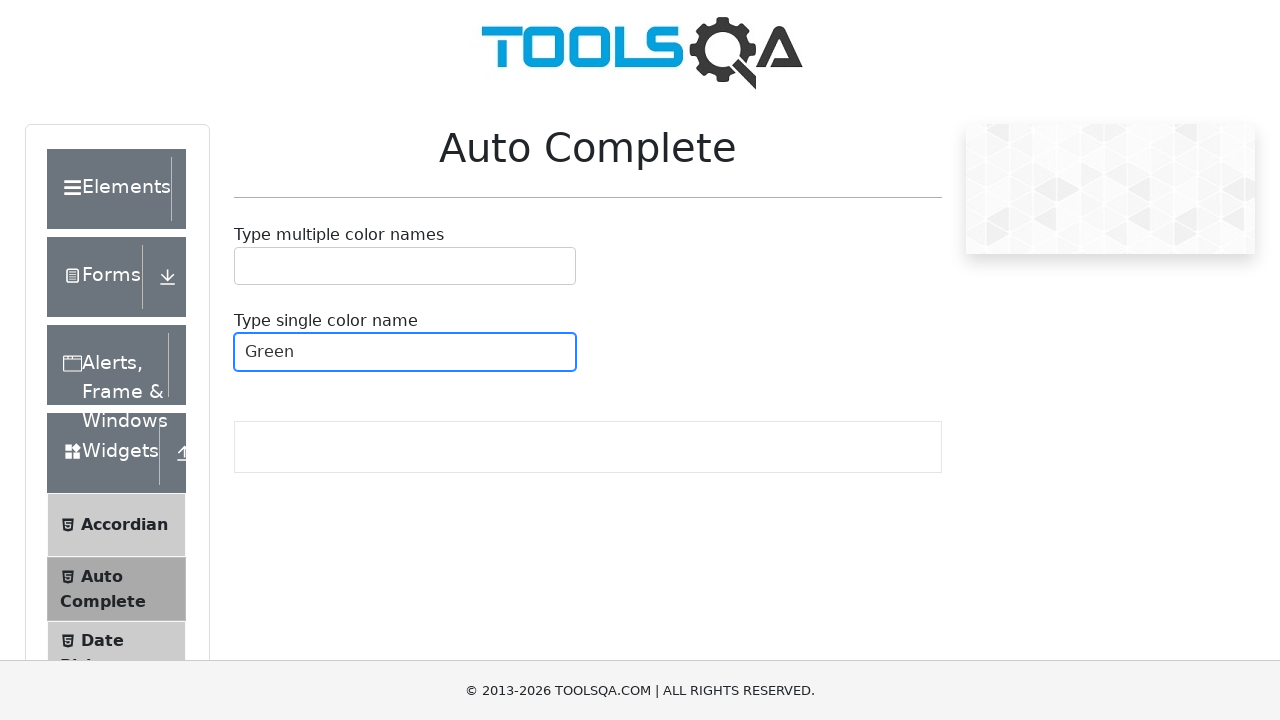